Tests rapidly toggling a todo's completion status multiple times to verify consistent final state.

Starting URL: https://todomvc.com/examples/react/dist/#/active

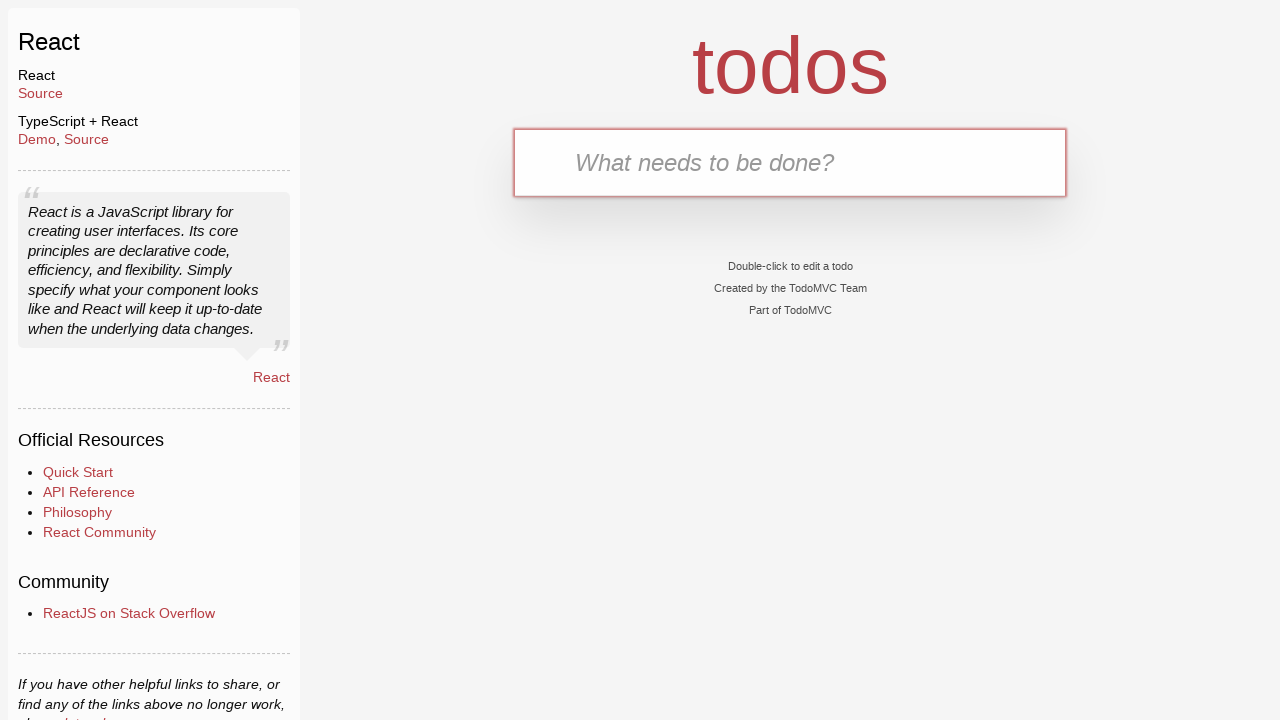

Filled new todo input with 'Buy groceries' on .new-todo
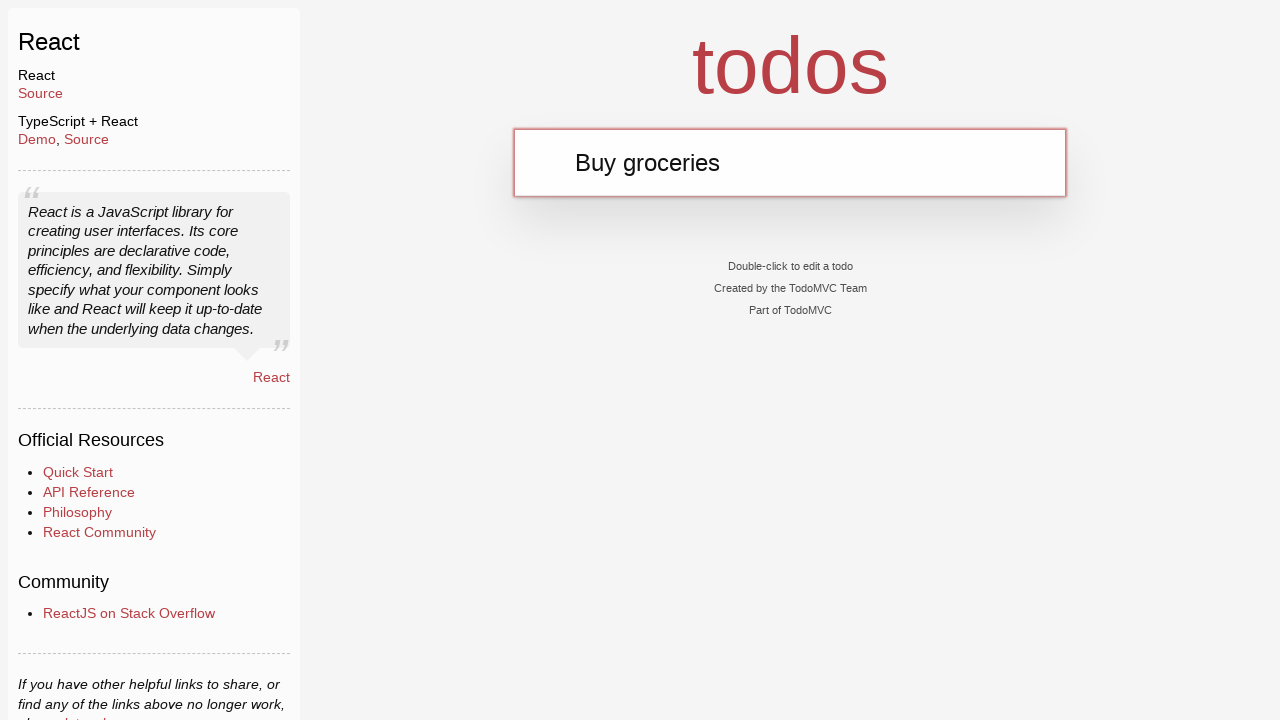

Pressed Enter to create the todo on .new-todo
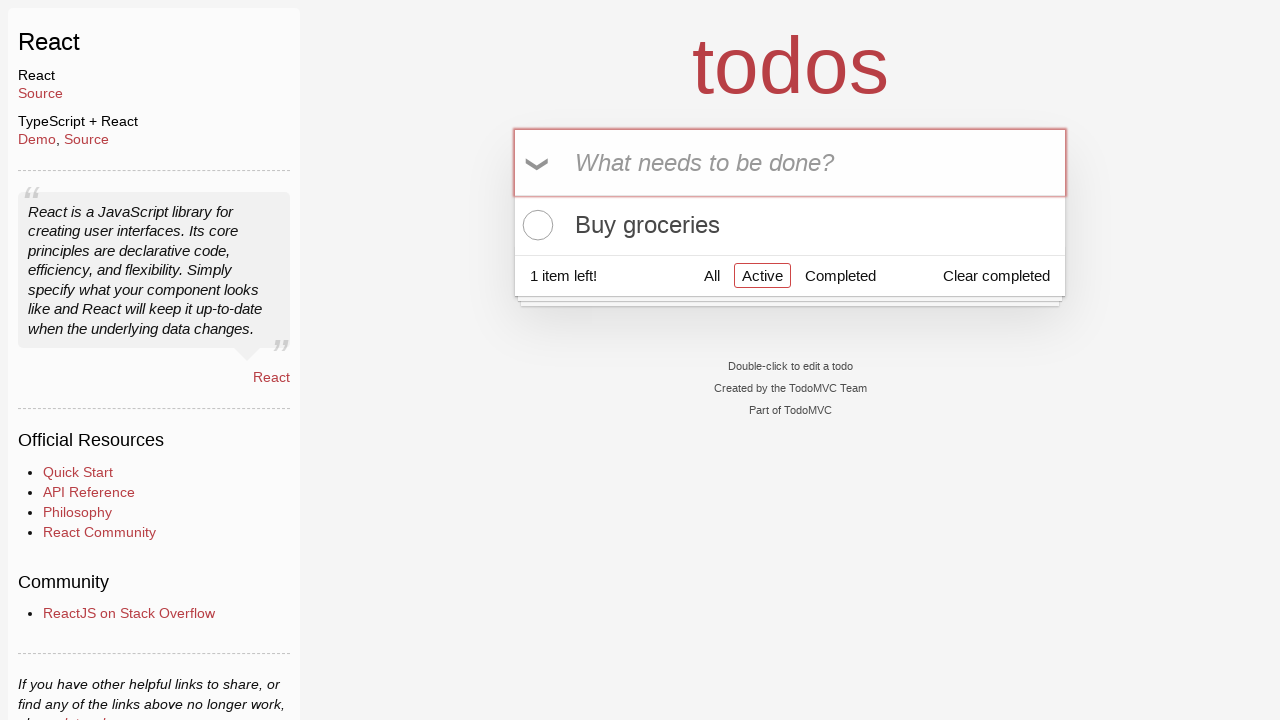

Todo item appeared in the list
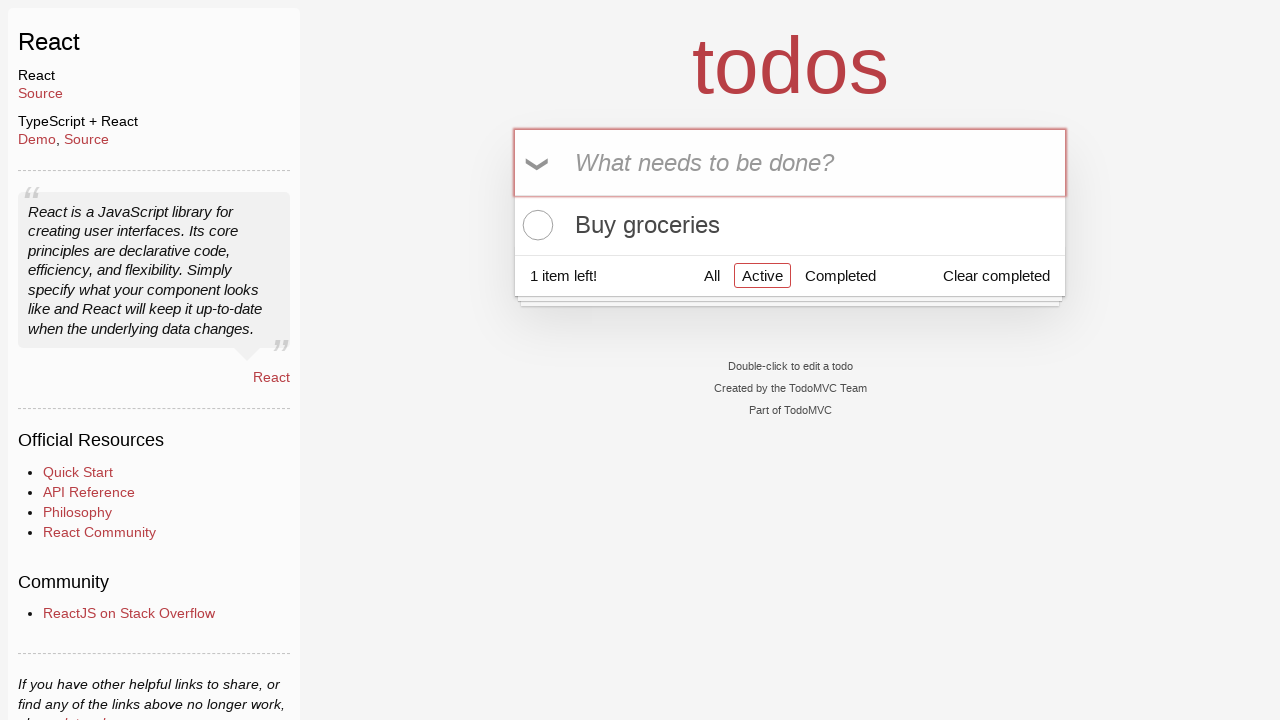

Clicked on 'All' filter at (712, 275) on a:has-text('All')
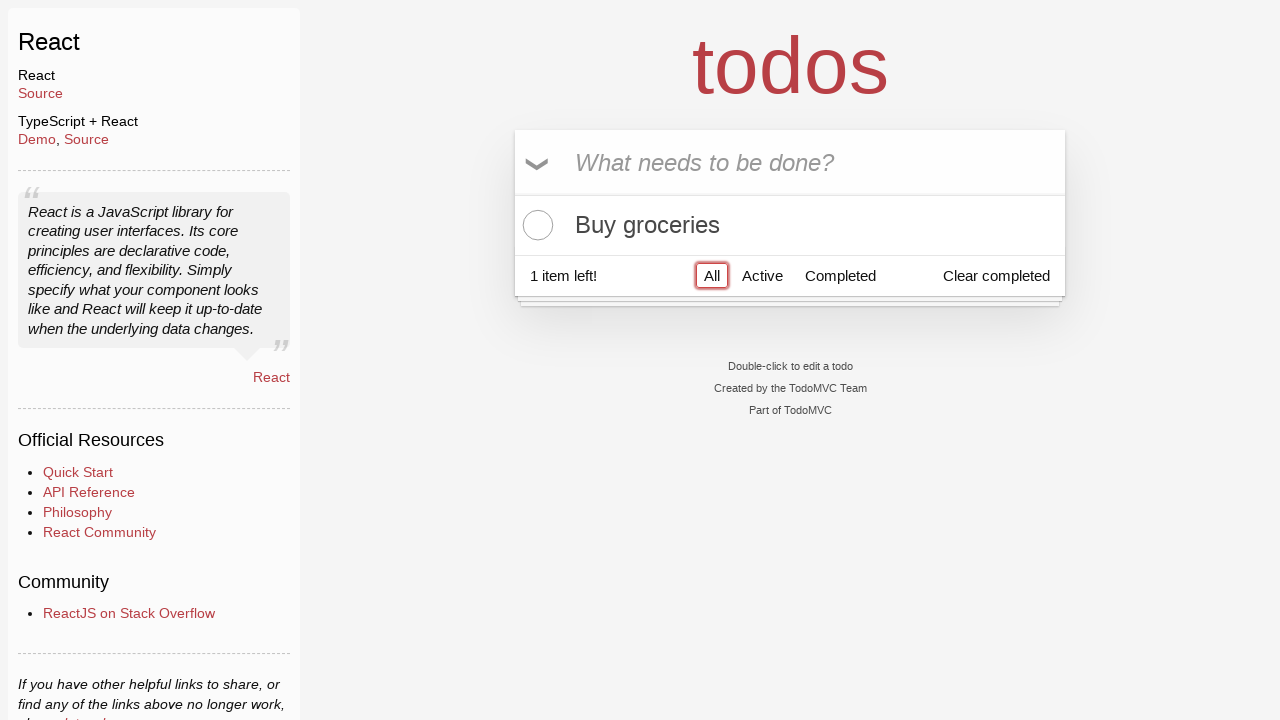

Toggled todo completion status (iteration 1/5) at (535, 225) on .todo-list li .toggle
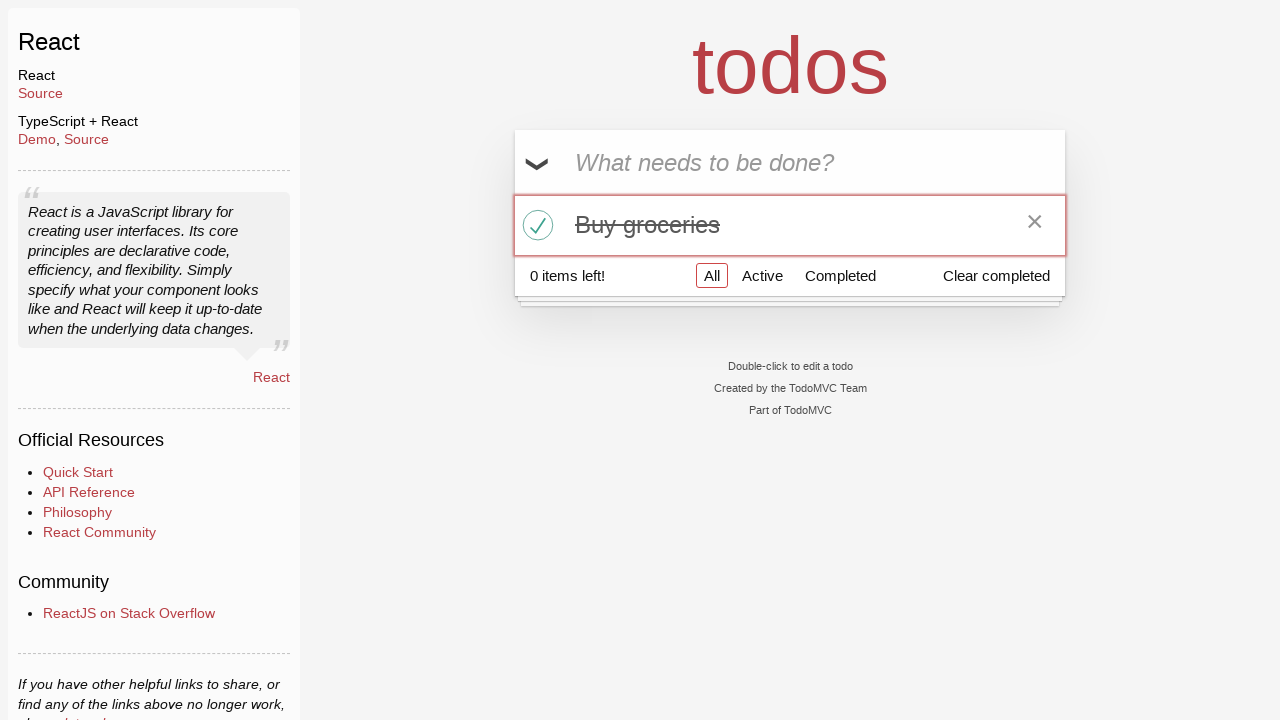

Toggled todo completion status (iteration 2/5) at (535, 225) on .todo-list li .toggle
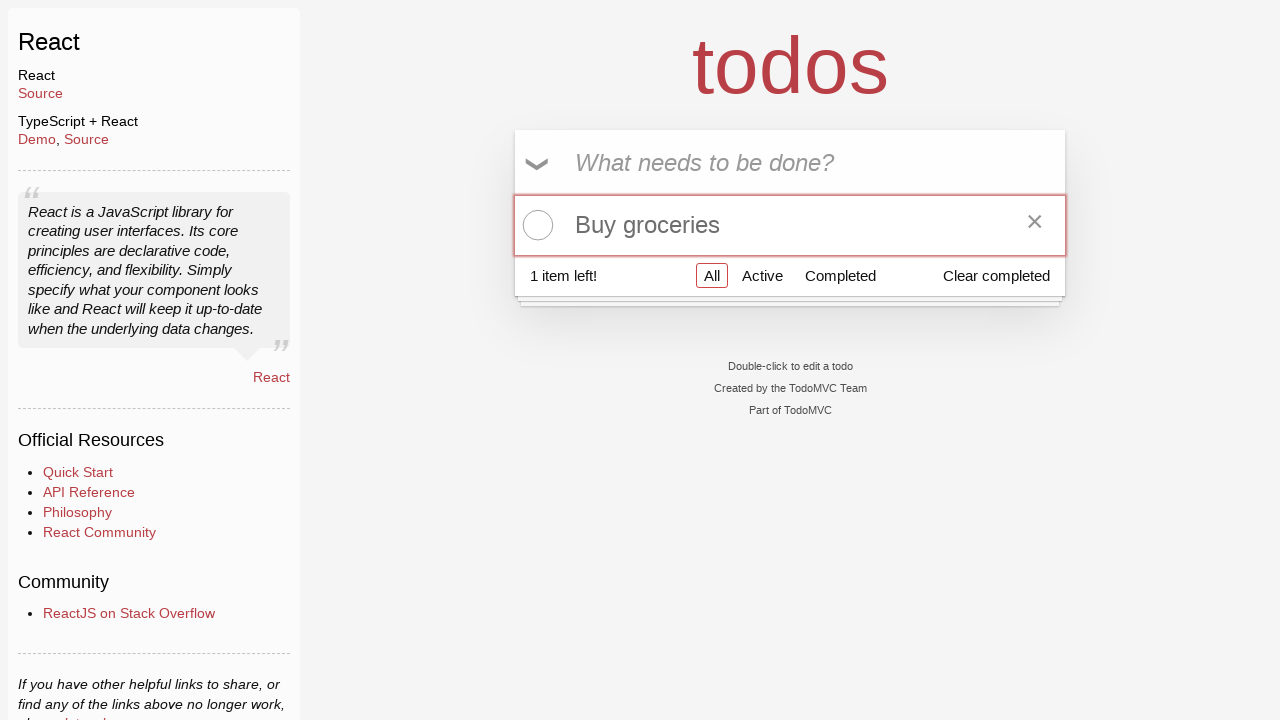

Toggled todo completion status (iteration 3/5) at (535, 225) on .todo-list li .toggle
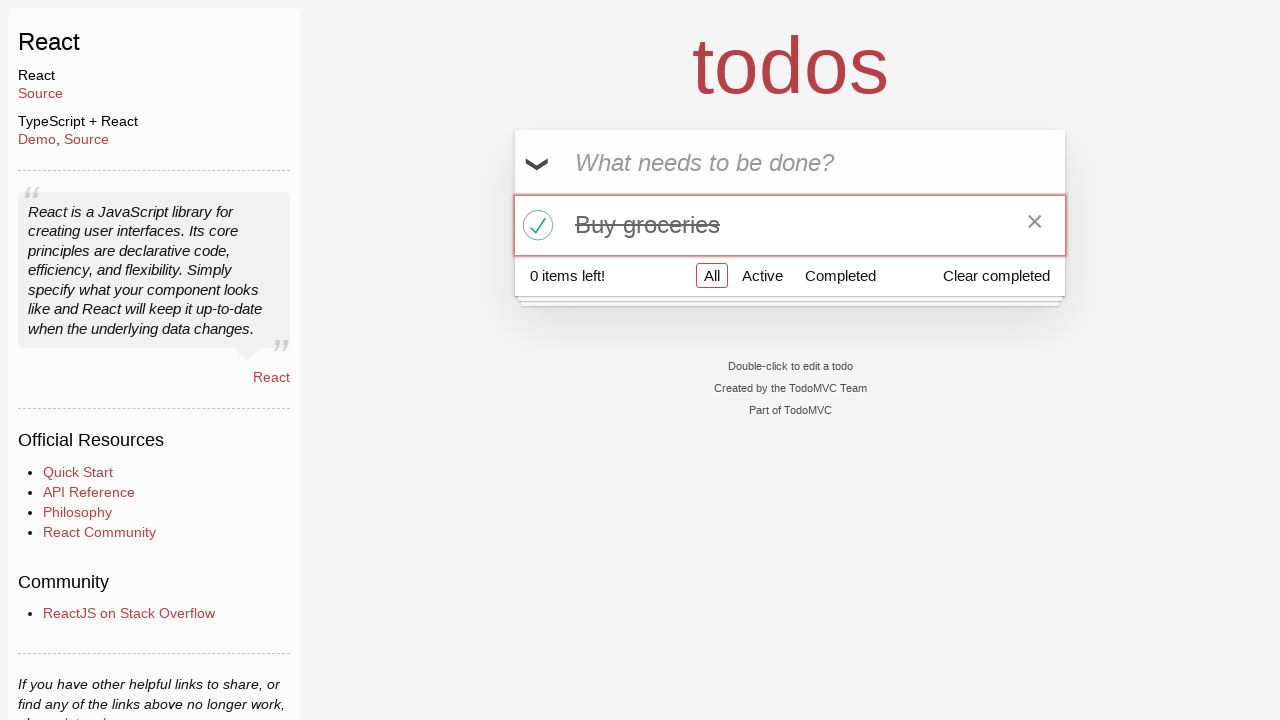

Toggled todo completion status (iteration 4/5) at (535, 225) on .todo-list li .toggle
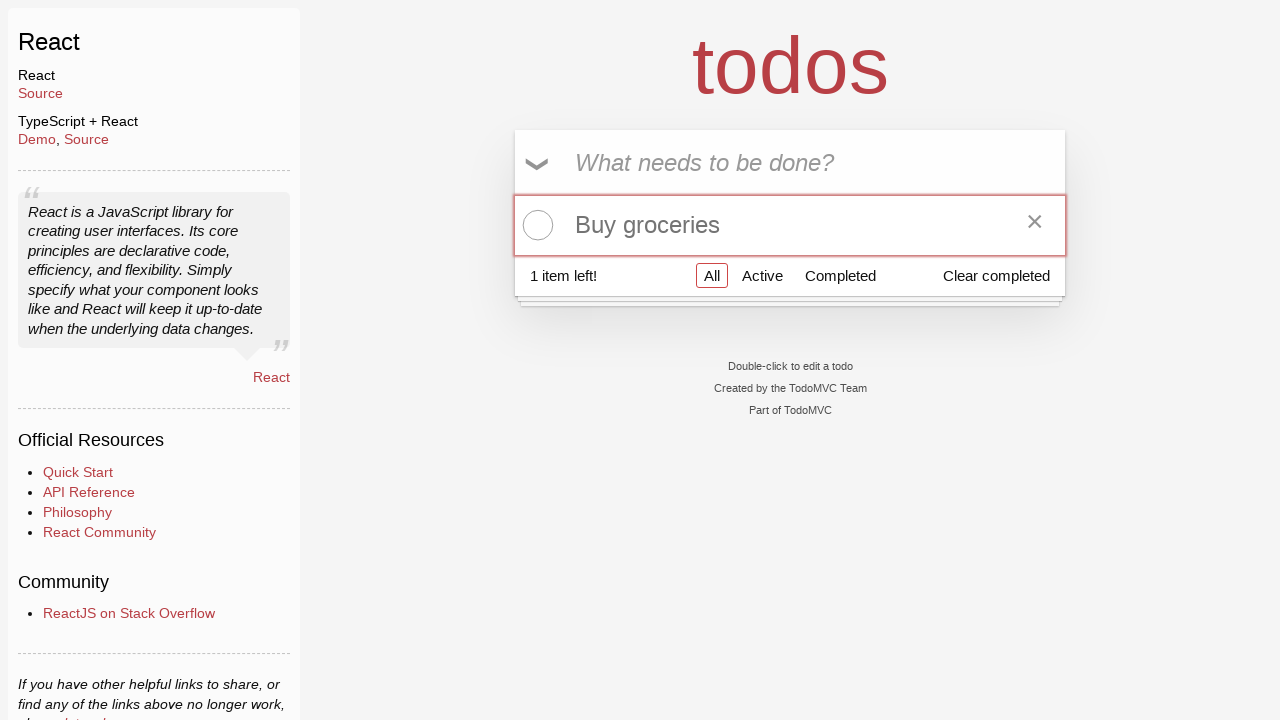

Toggled todo completion status (iteration 5/5) at (535, 225) on .todo-list li .toggle
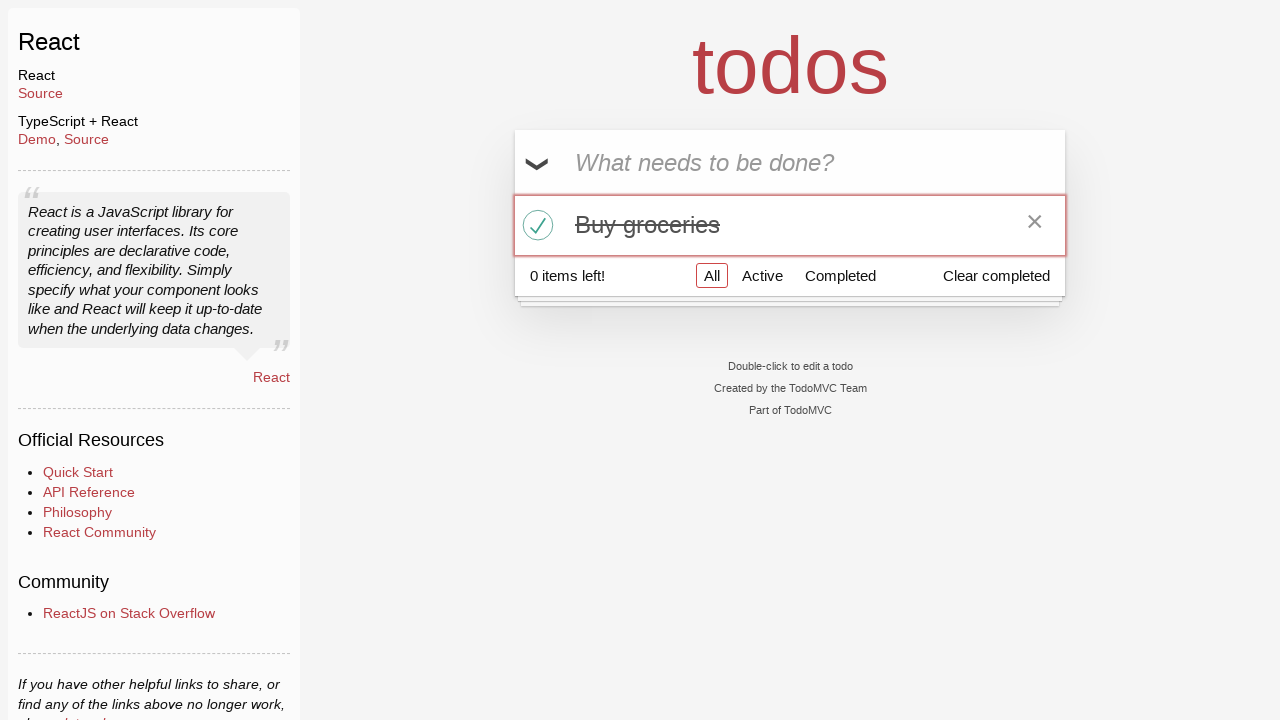

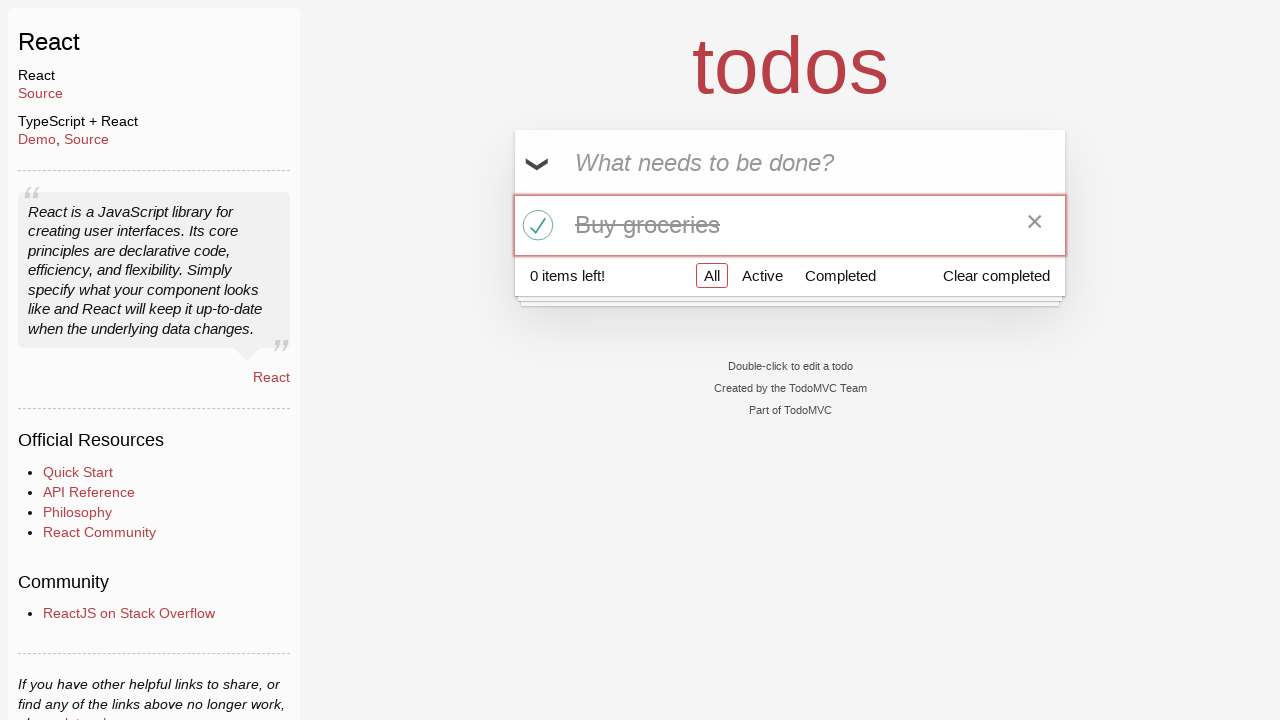